Tests scrolling functionality using JavaScript executor, navigates to a table, and verifies the sum of values in the Amount column matches the displayed total

Starting URL: https://www.rahulshettyacademy.com/AutomationPractice/

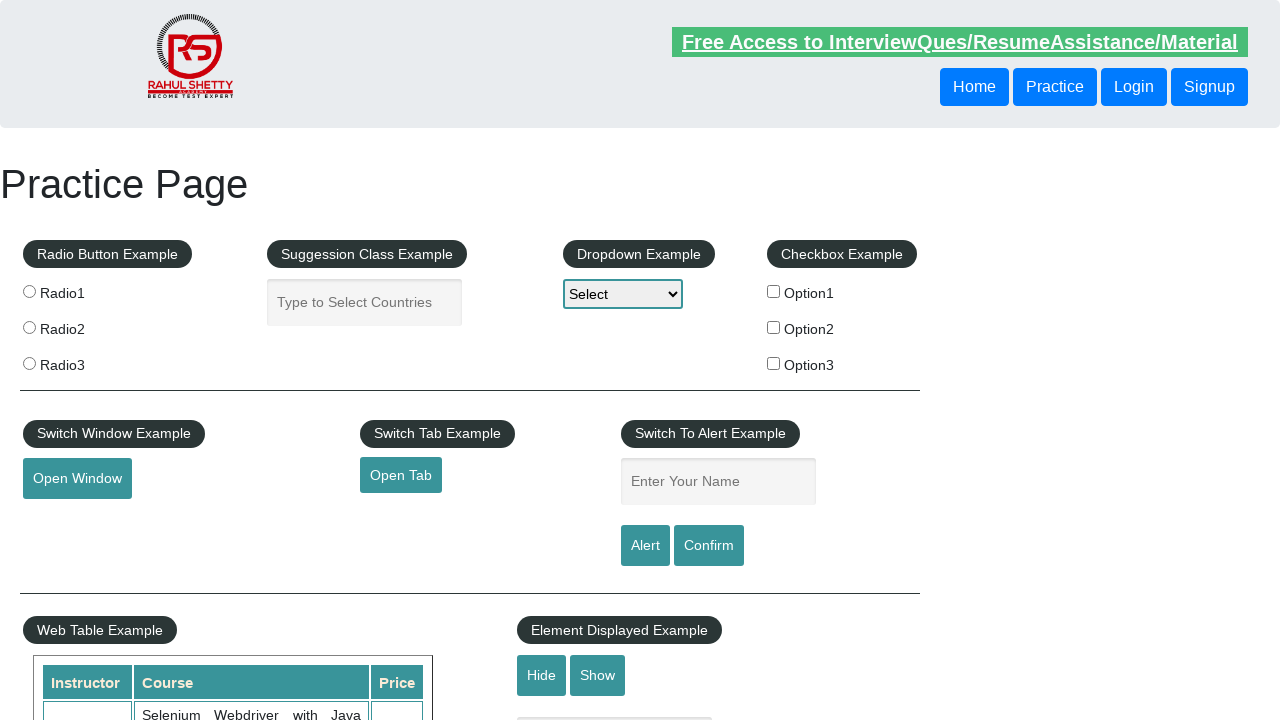

Navigated to Rahul Shetty Academy AutomationPractice page
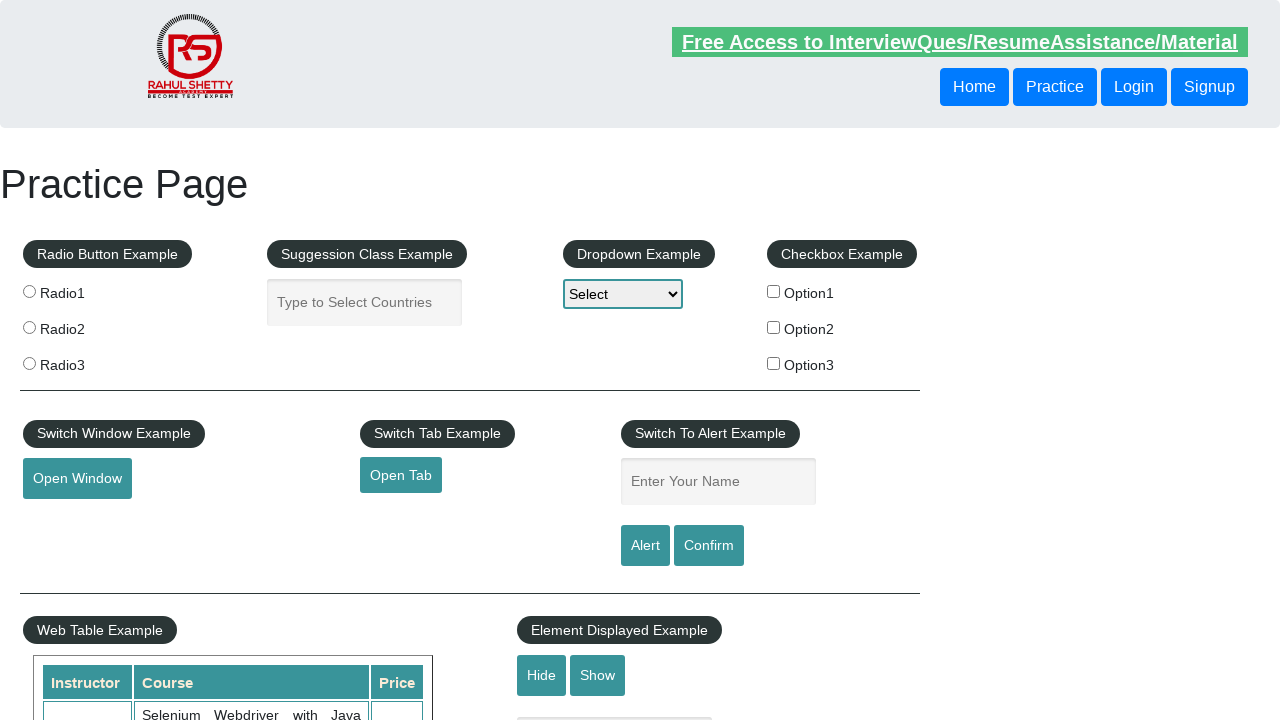

Scrolled to table with class 'tableFixHead' using JavaScript executor
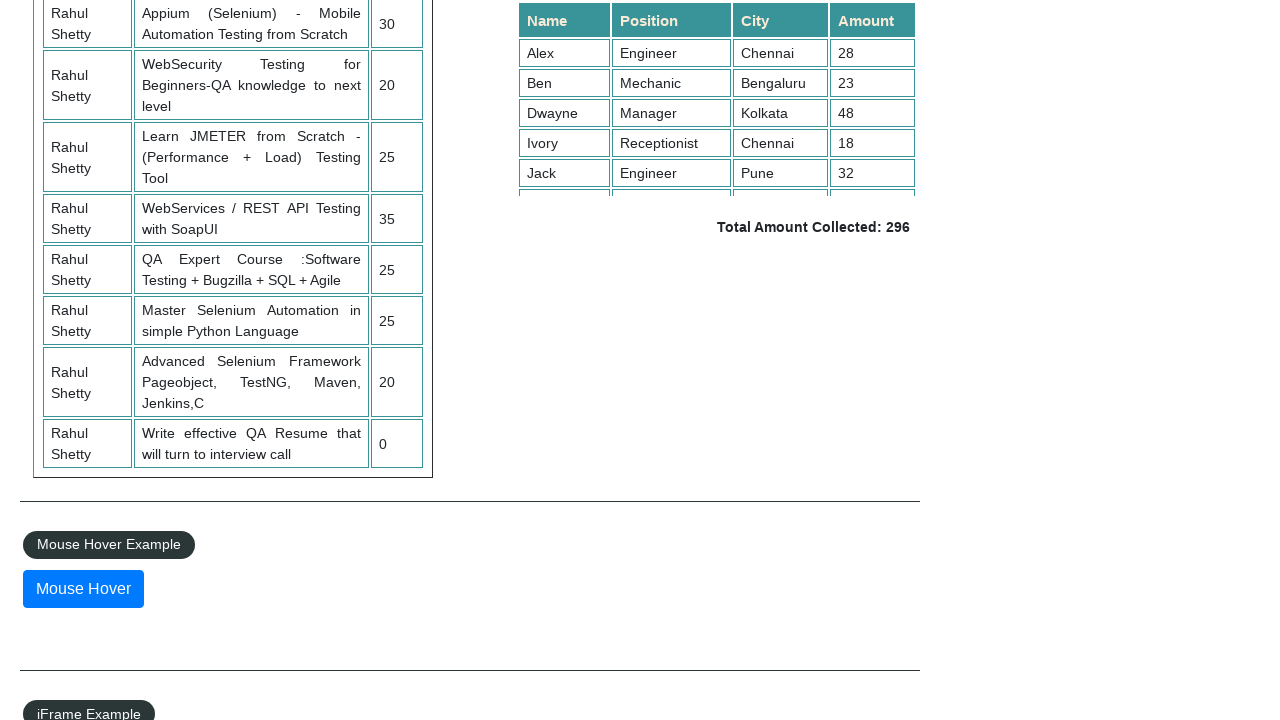

Retrieved all amount elements from the 4th column of the product table
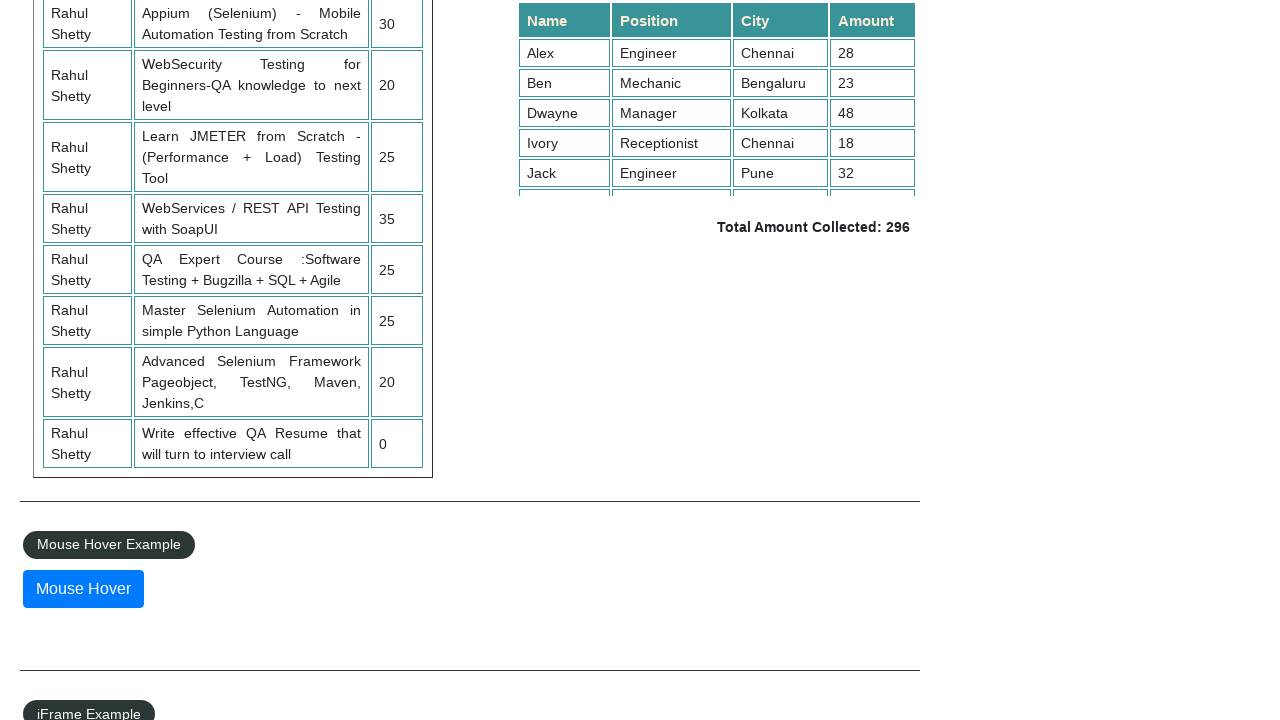

Calculated sum of all amounts in the table: 296
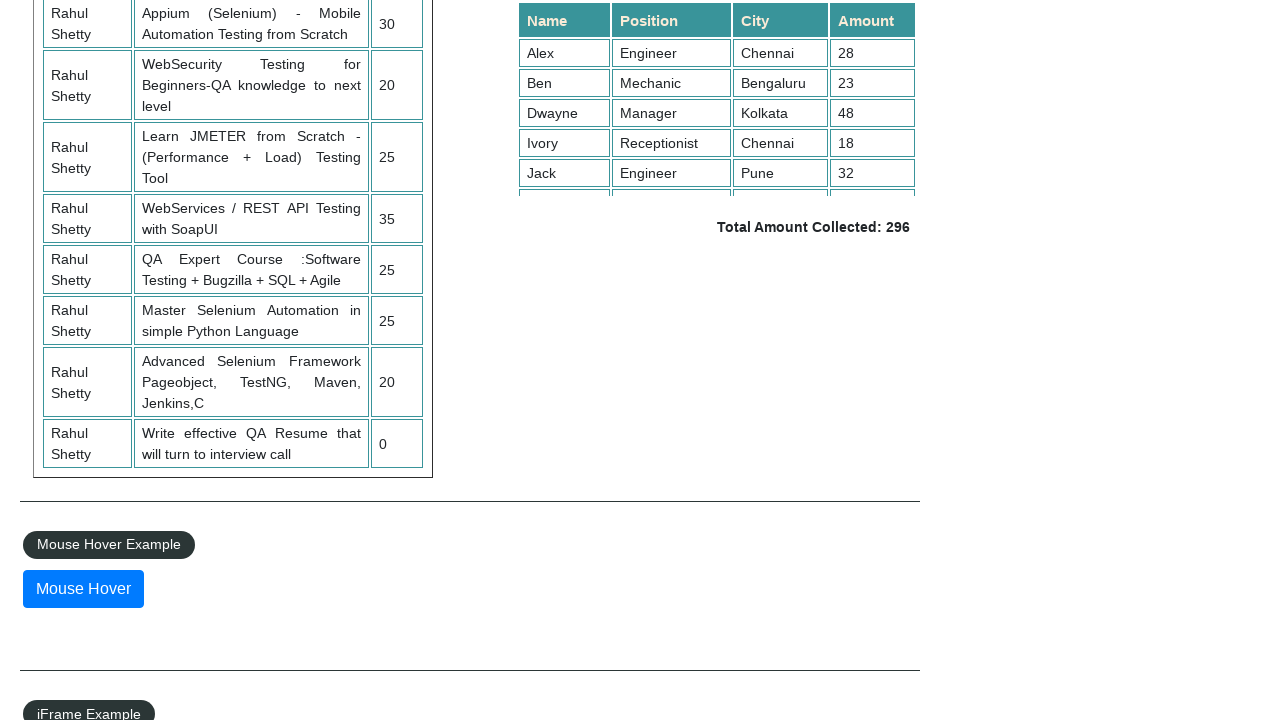

Retrieved displayed total amount from the page
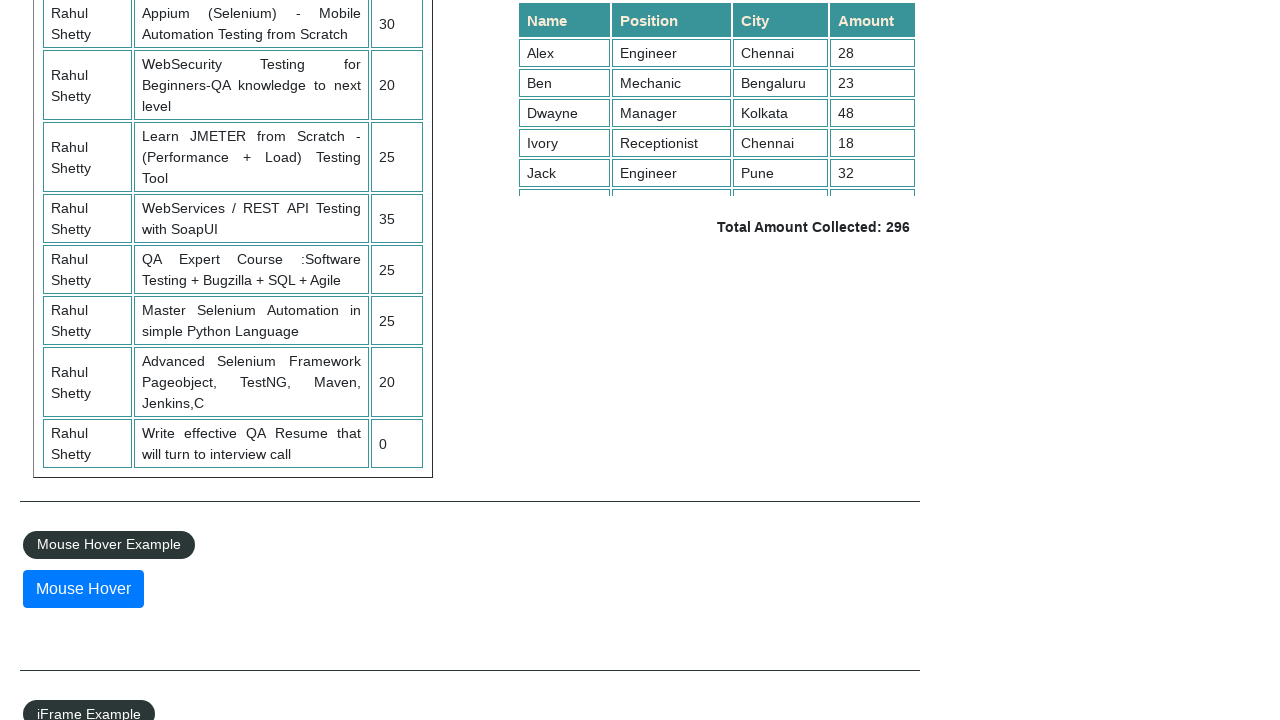

Parsed displayed total amount: 296
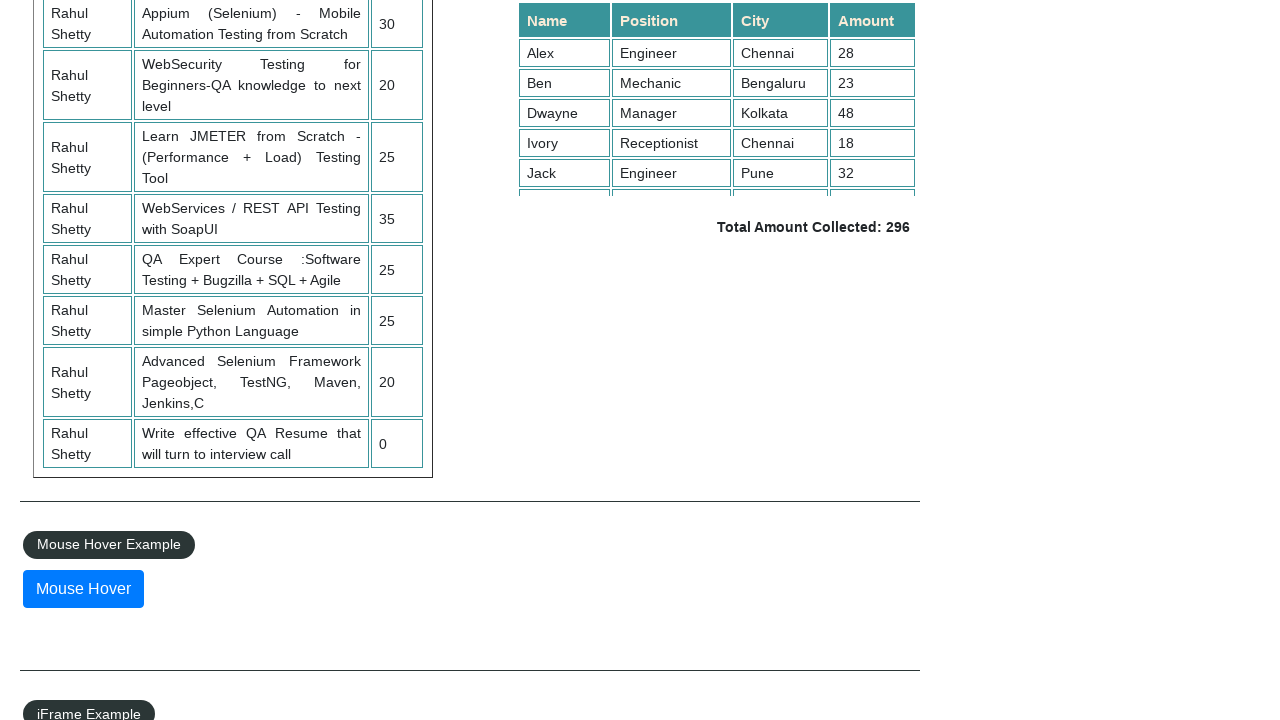

Verified that calculated total (296) matches displayed total (296)
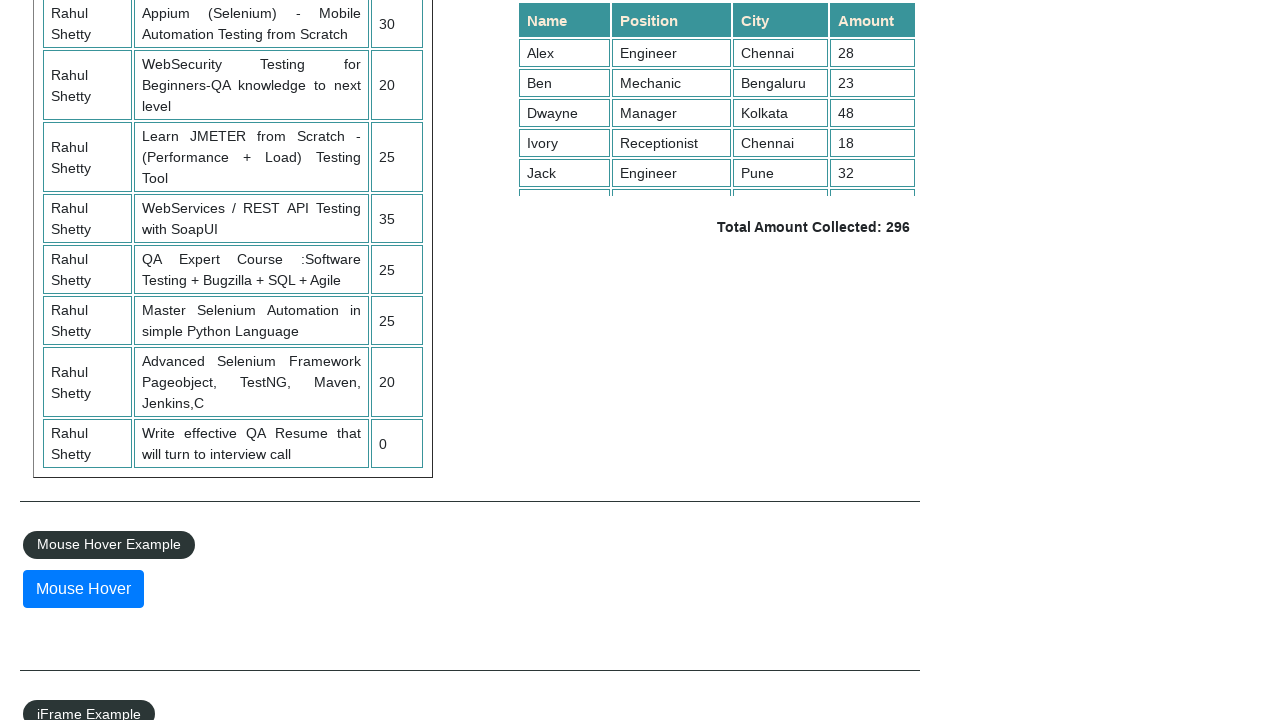

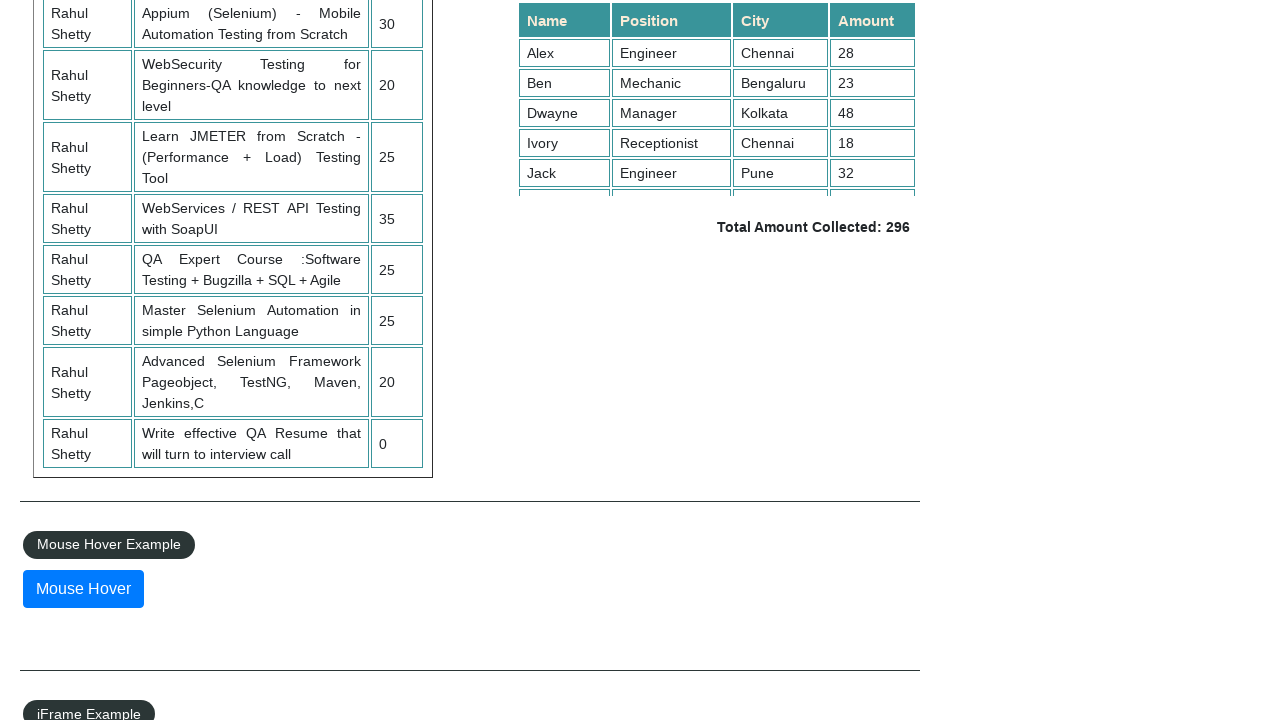